Tests that clicking Gregor Scheithauer's website link navigates to the correct external URL (e-taste.org)

Starting URL: https://www.99-bottles-of-beer.net/

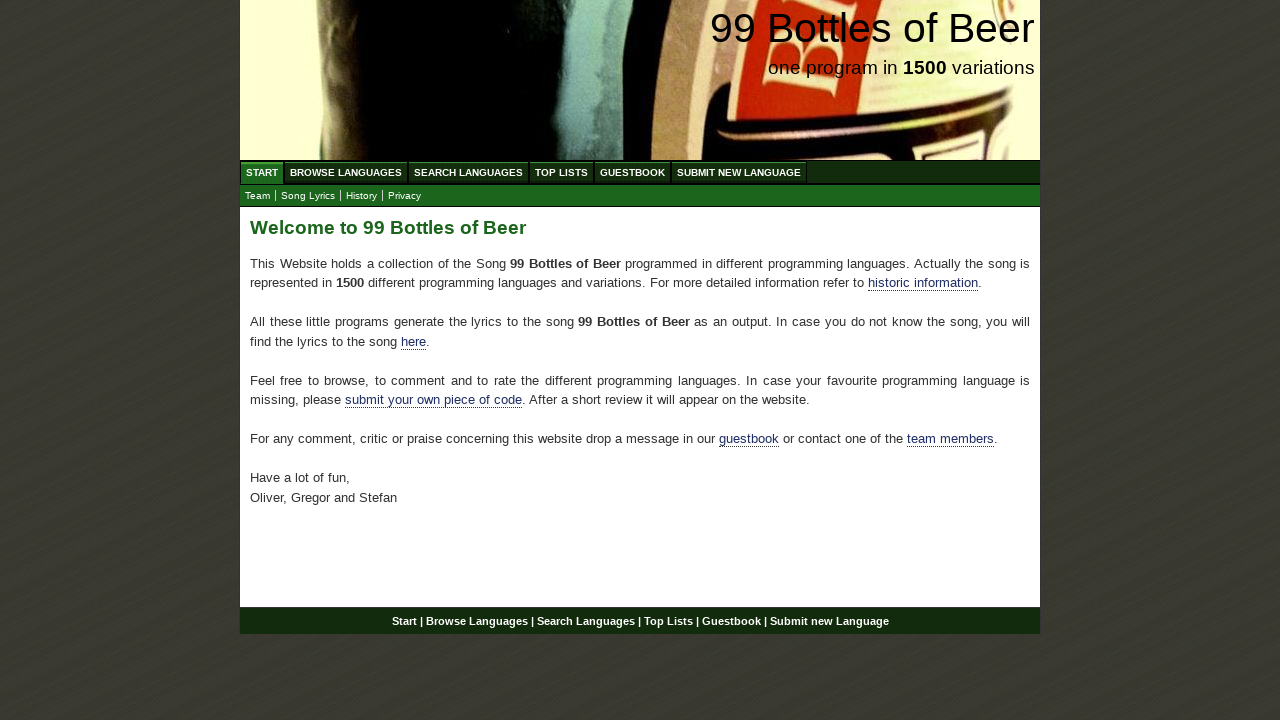

Clicked Start menu to navigate to home page at (262, 172) on xpath=//div[@id='navigation']//a[@href='/']
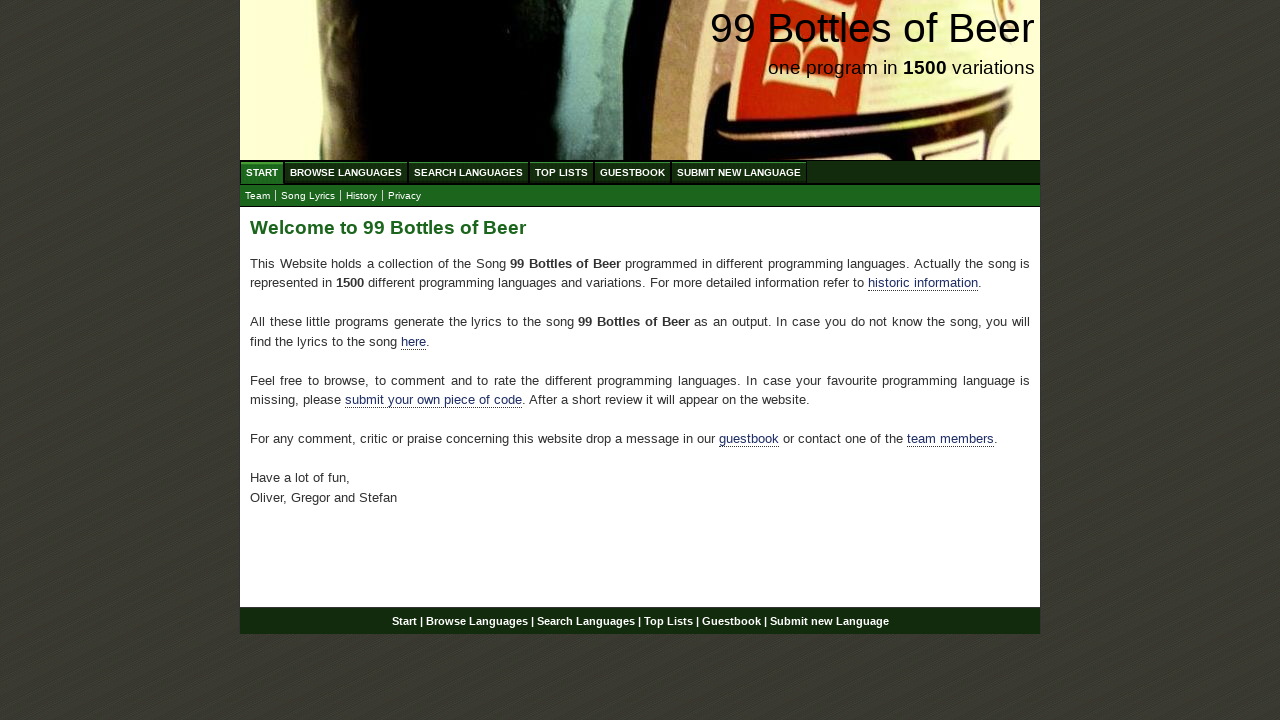

Clicked Team submenu to access team page at (258, 196) on xpath=//div[@id='navigation']//a[@href='team.html']
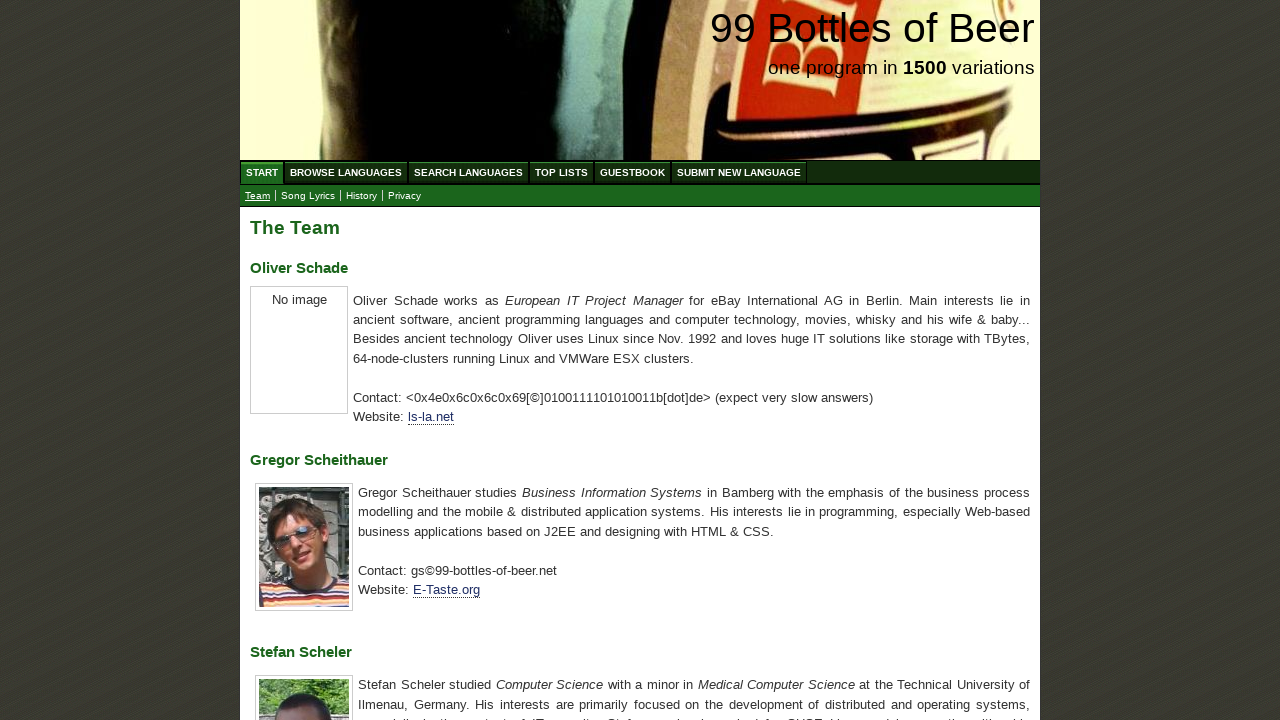

Waited for Gregor Scheithauer's website link (e-taste.org) to be visible
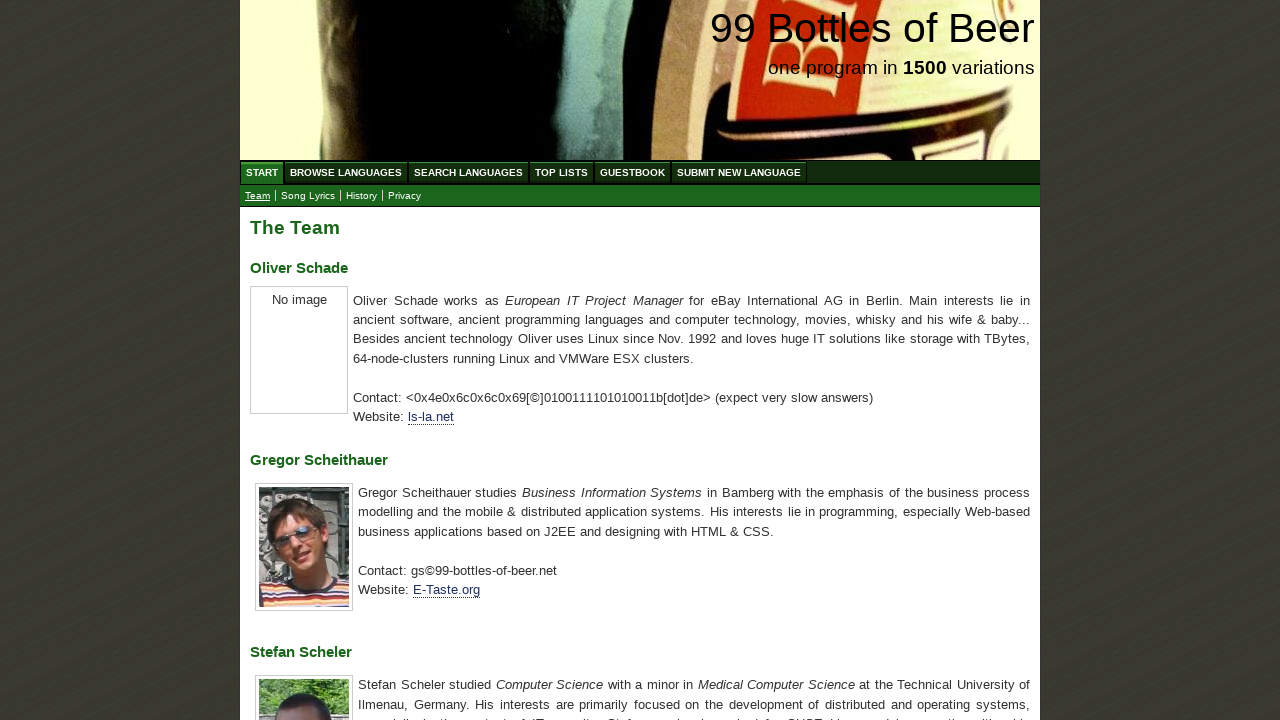

Clicked on Gregor Scheithauer's website link (e-taste.org) to navigate to external URL at (446, 590) on xpath=//div[@id='main']/p/a[@href='http://www.e-taste.org']
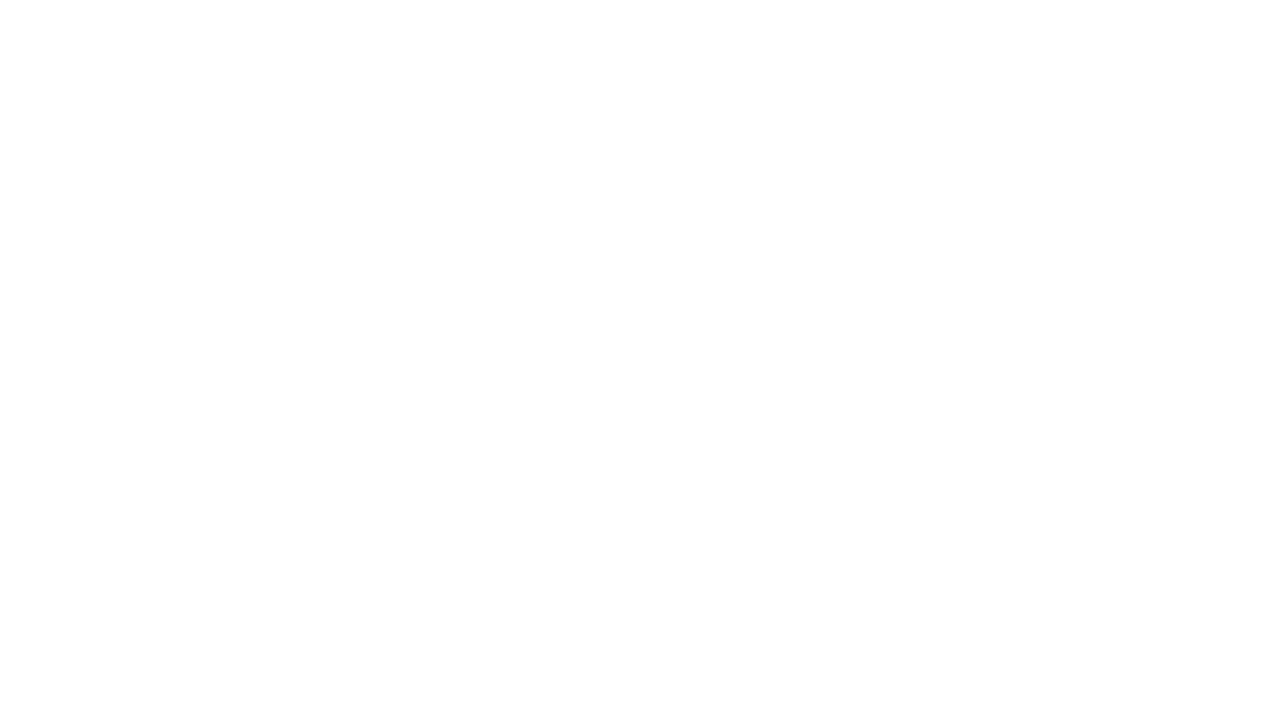

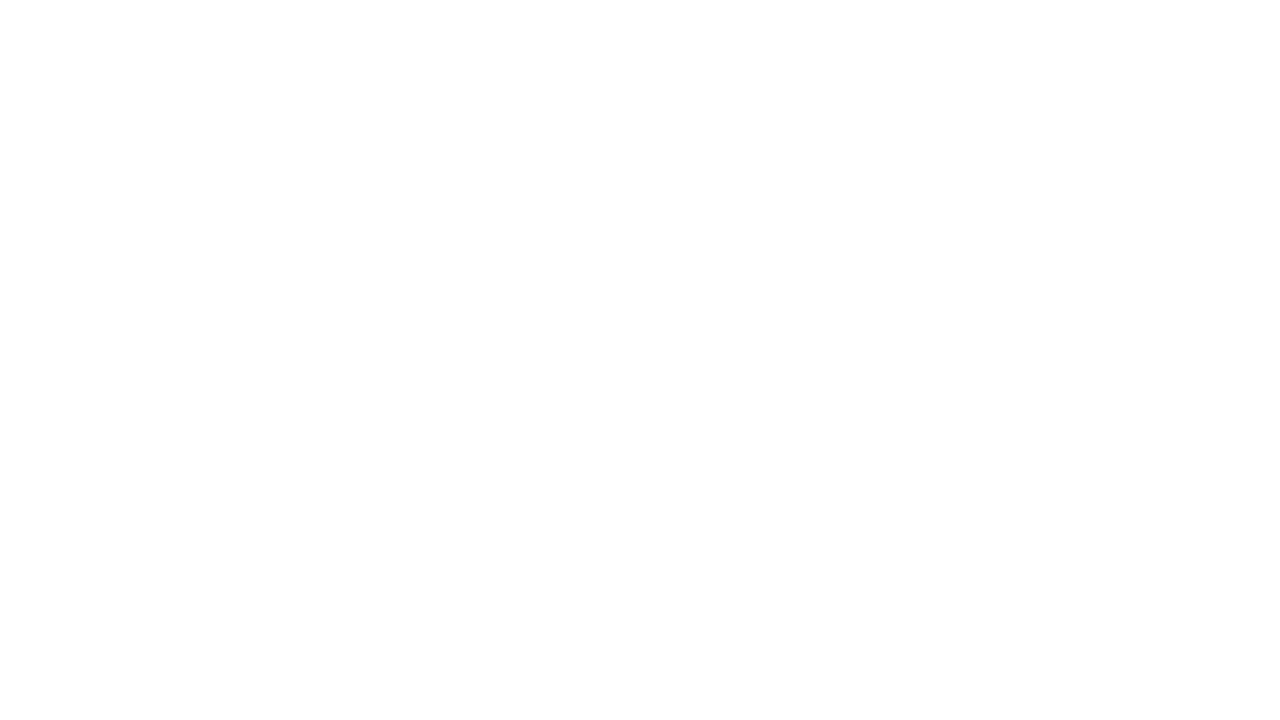